Tests the forgot password functionality by clicking the forgot password link, navigating to the password reset page, entering an email, and verifying the email confirmation page loads

Starting URL: https://login.salesforce.com/

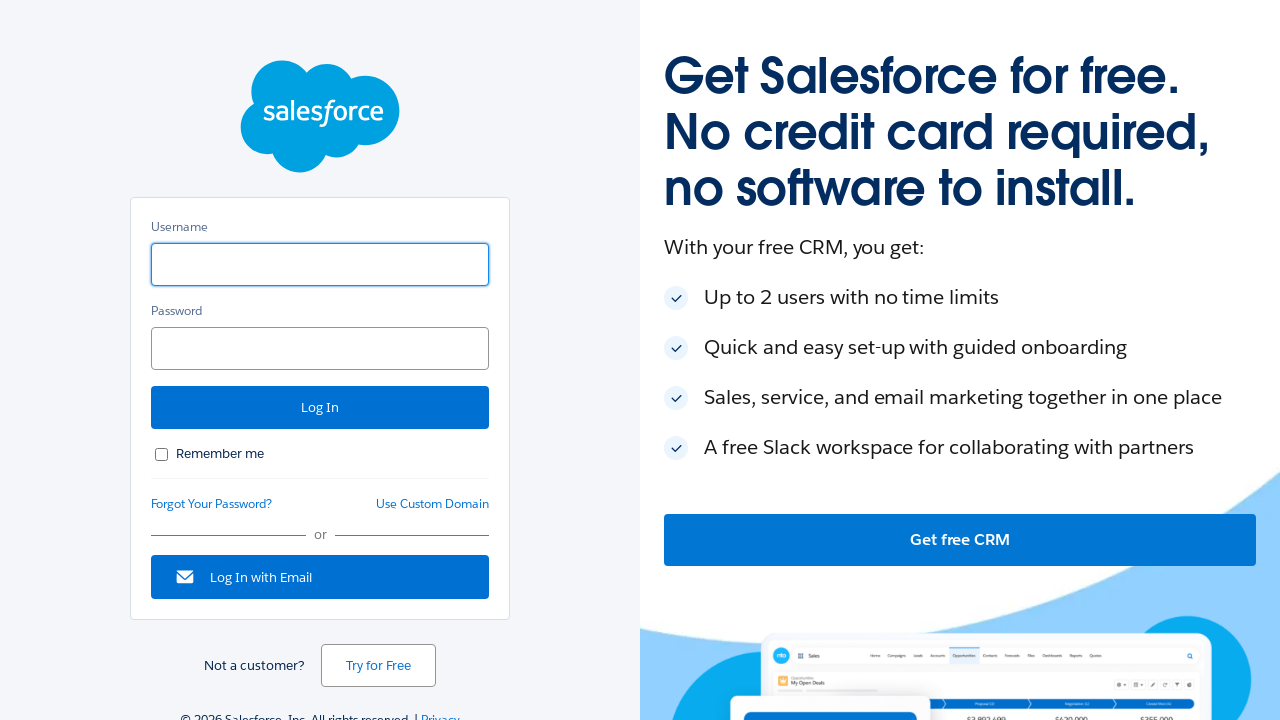

Clicked forgot password link at (212, 504) on #forgot_password_link
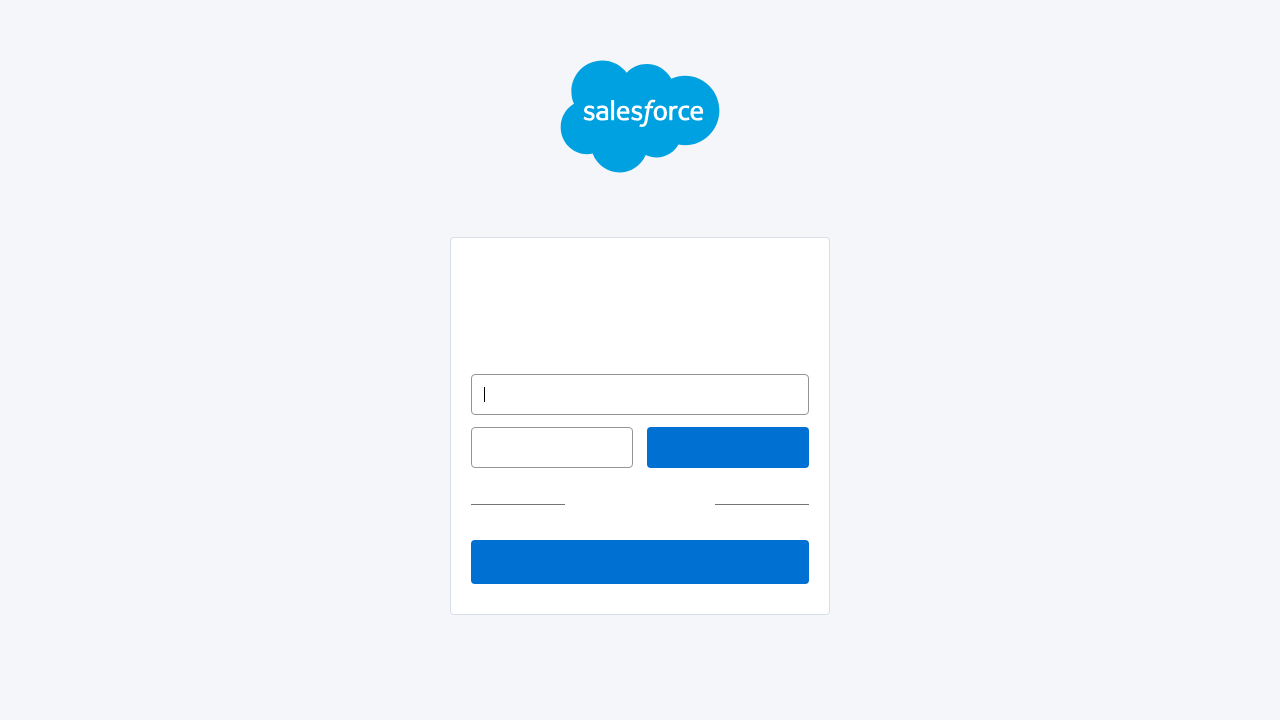

Navigated to password reset page
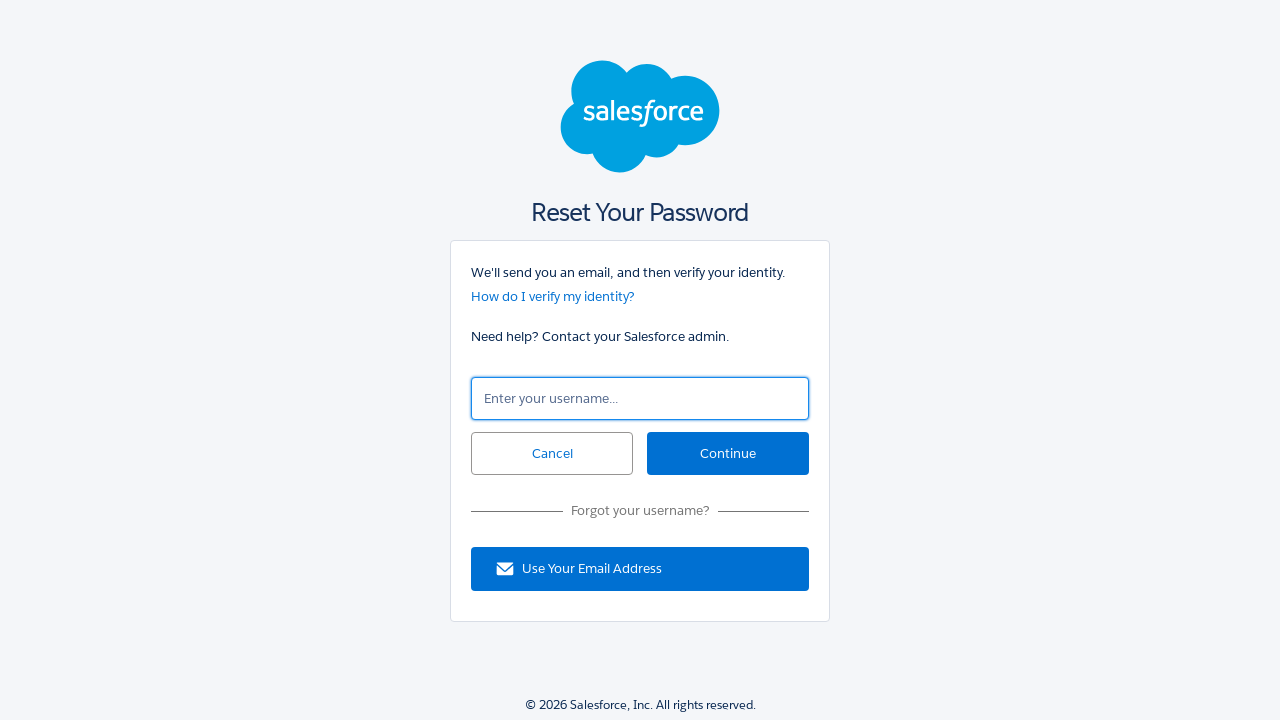

Entered email address 'testuser@example.com' in username field on #un
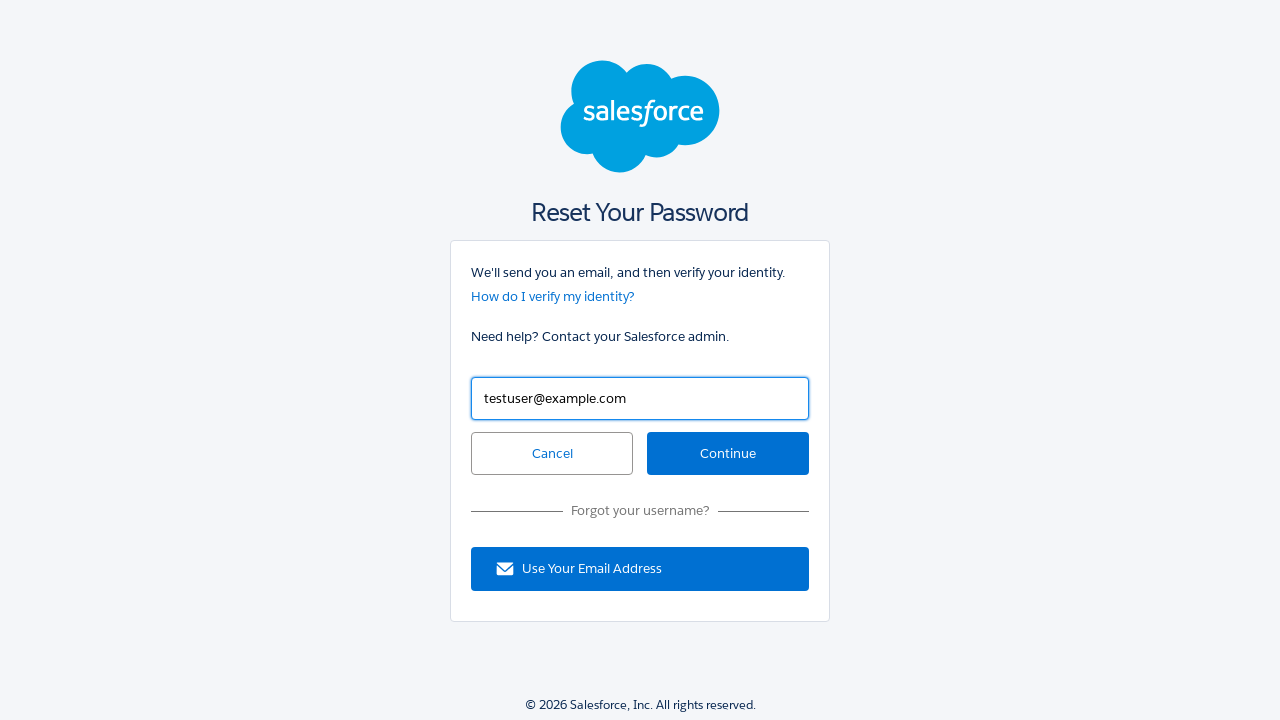

Clicked continue button to submit password reset request at (728, 454) on #continue
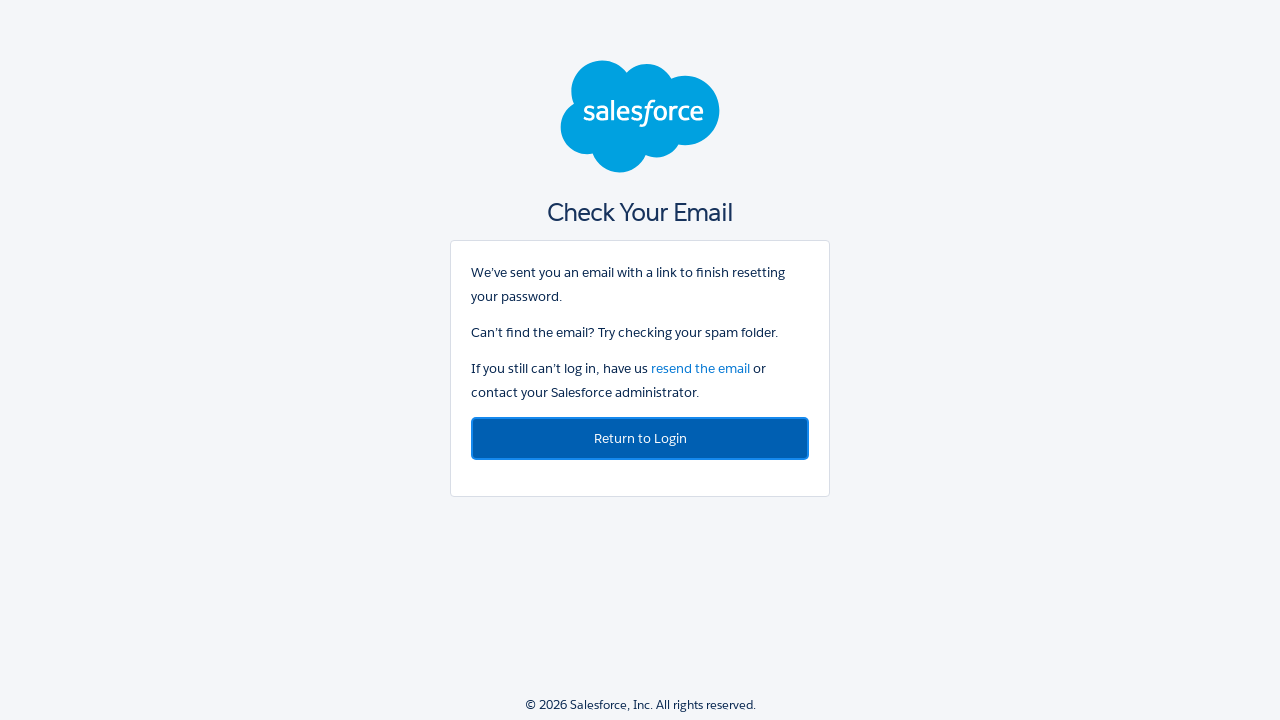

Email confirmation page loaded with 'Check Your Email' message
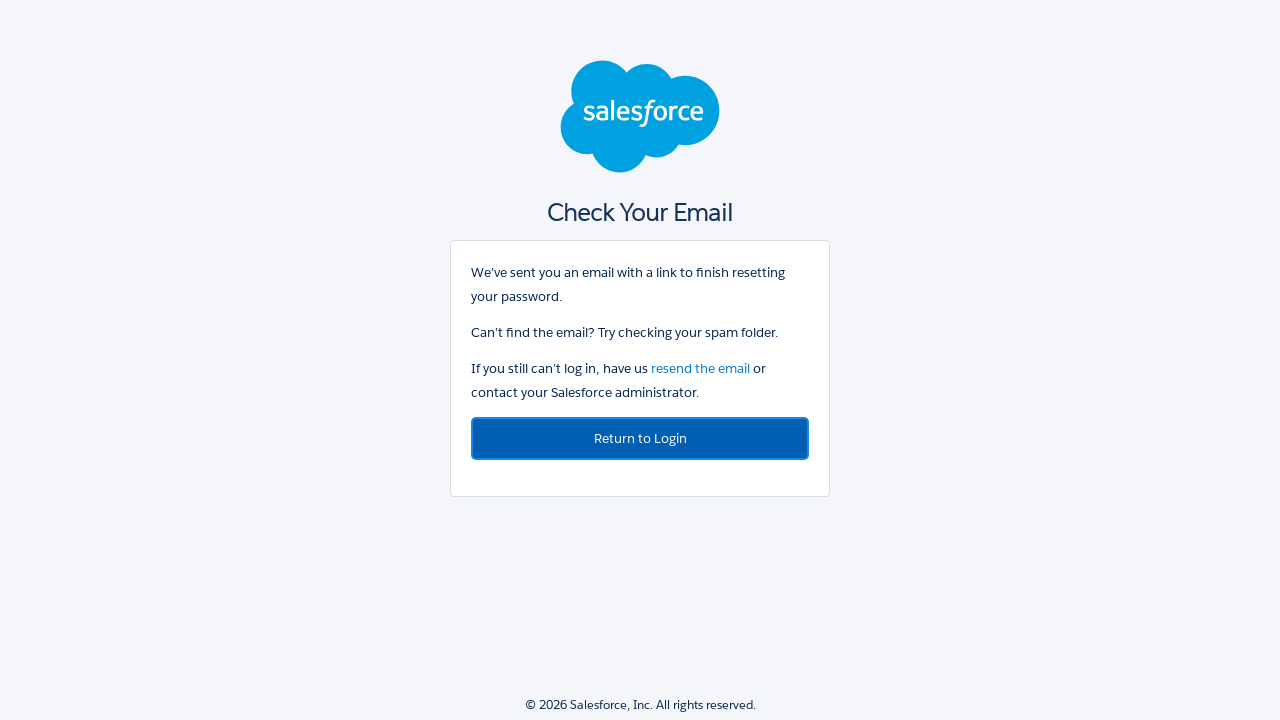

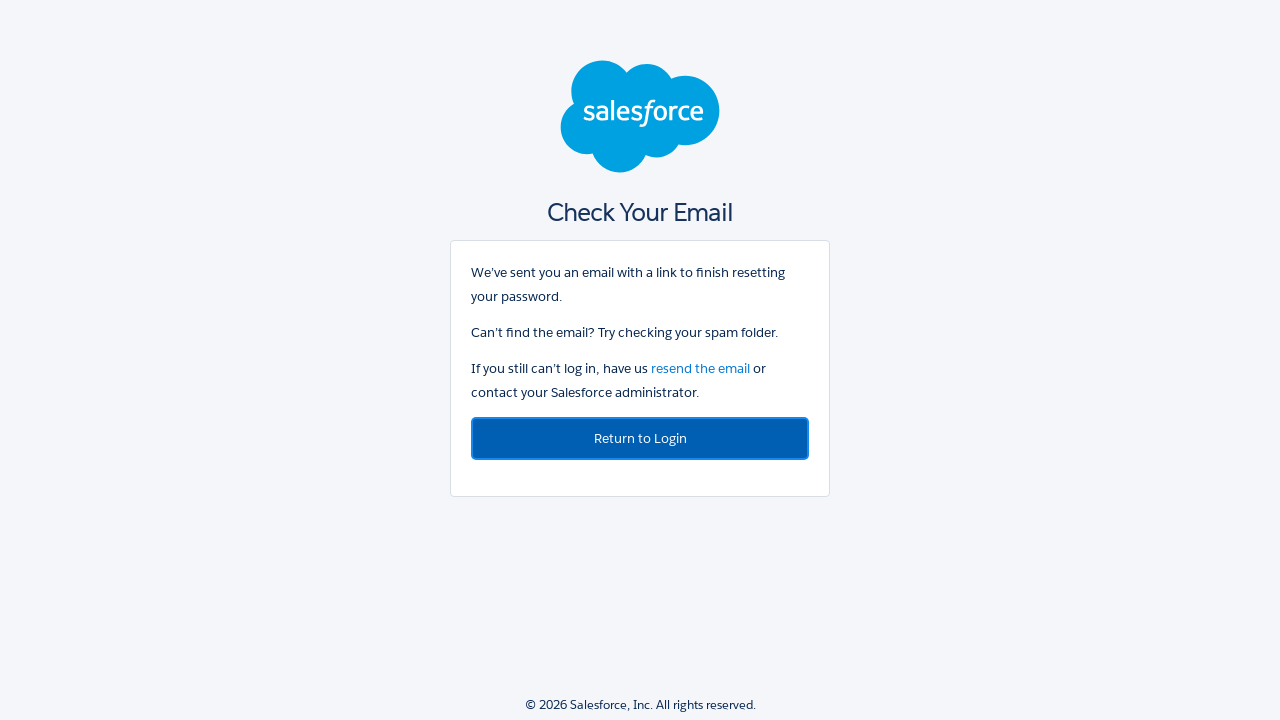